Tests the Simple Form Demo by navigating to it, filling in a text input field, clicking a button to display the message, and verifying the output text matches the input.

Starting URL: https://www.lambdatest.com/selenium-playground/

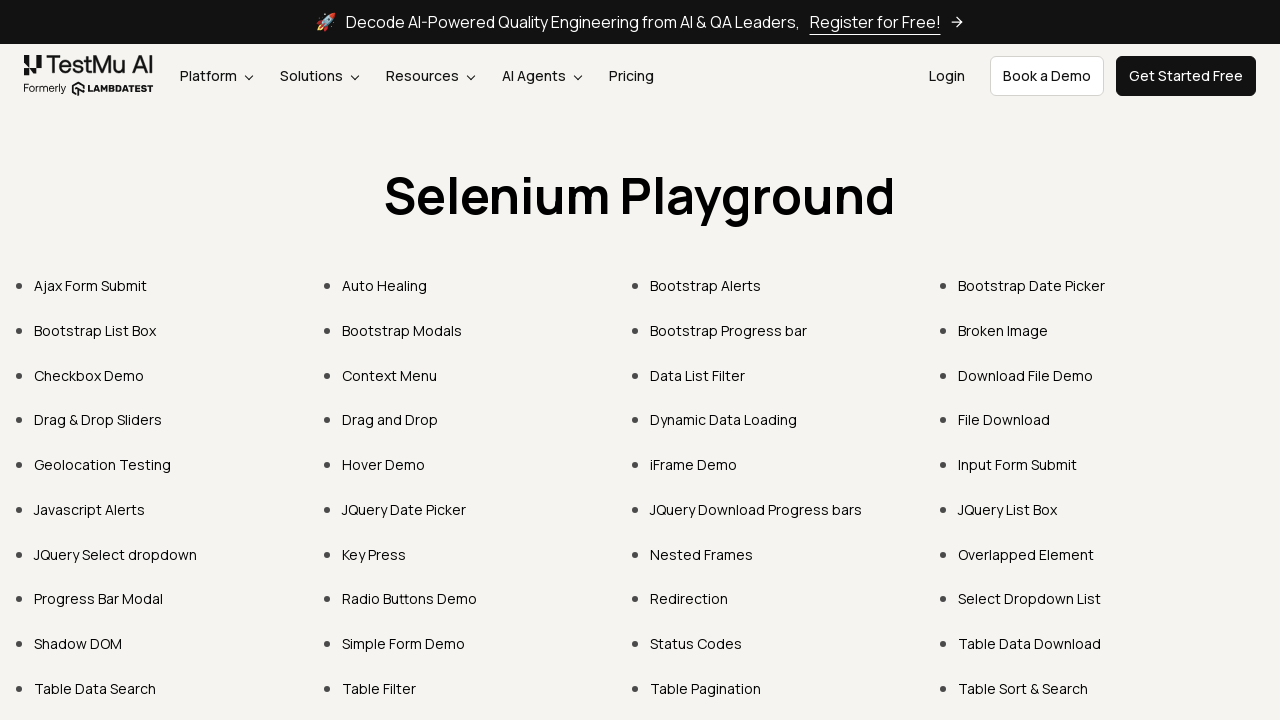

Clicked on 'Simple Form Demo' link at (404, 644) on xpath=//a[text()="Simple Form Demo"]
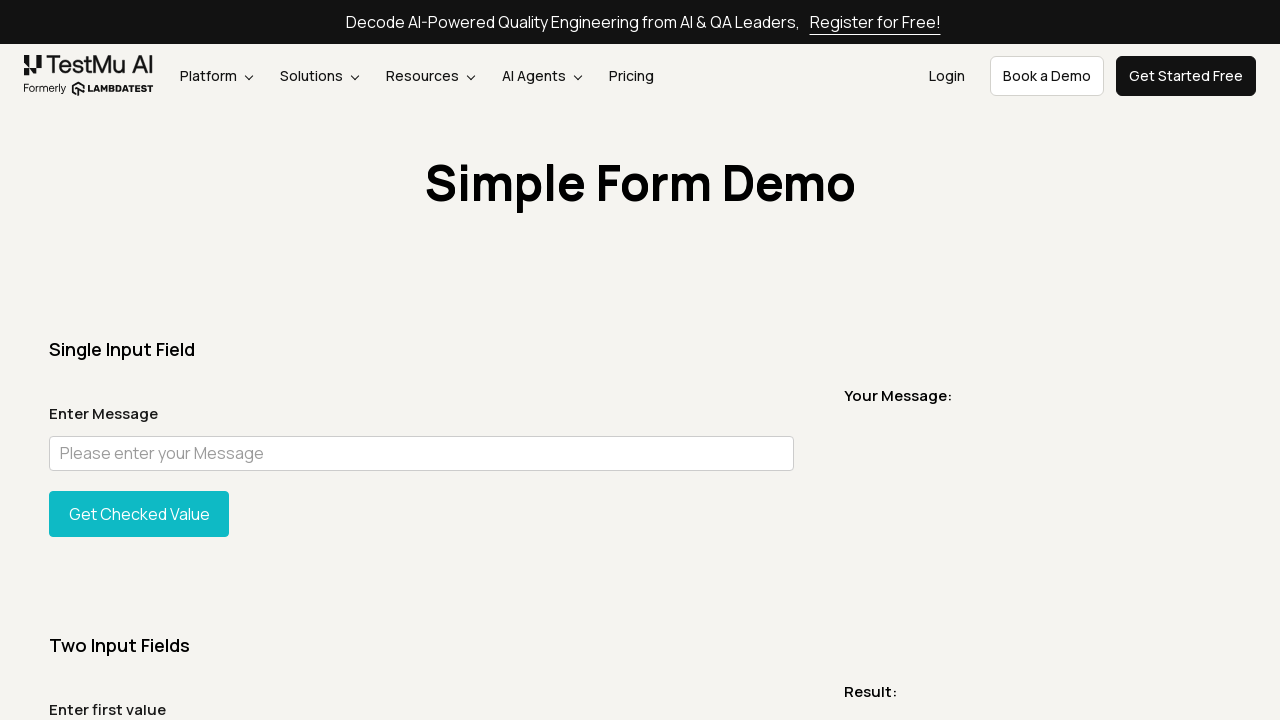

Verified URL contains 'simple-form-demo'
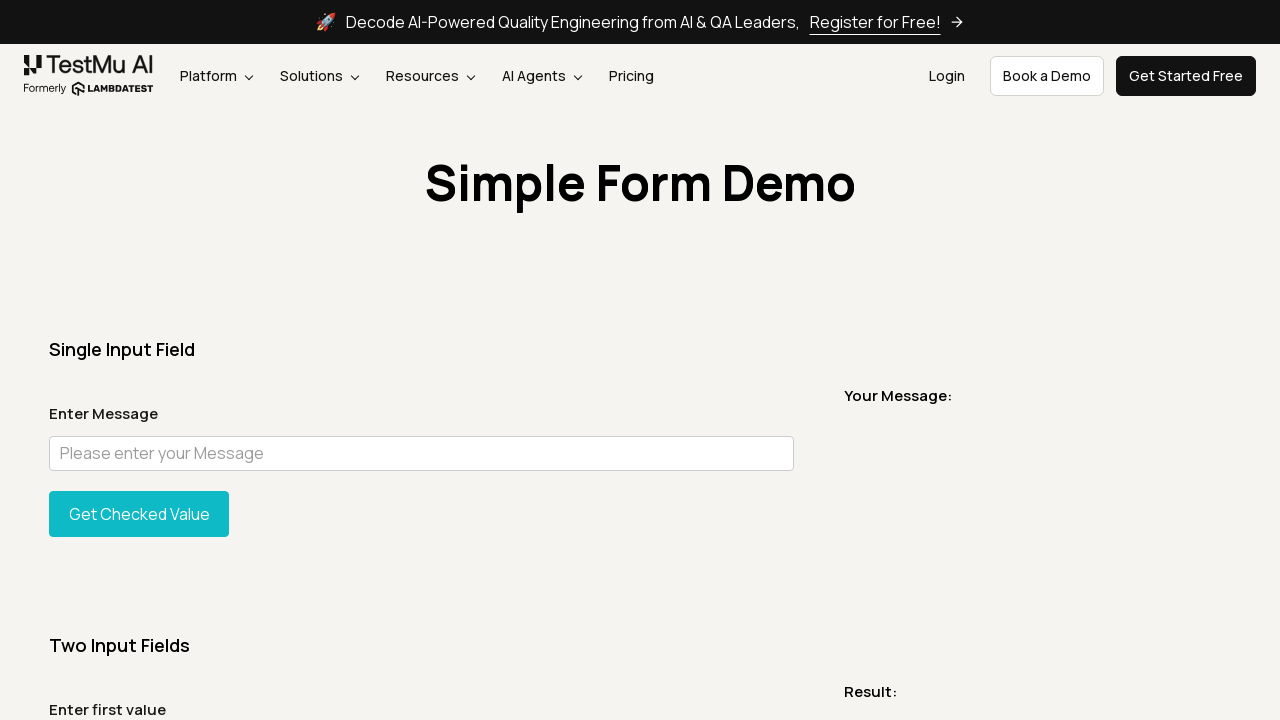

Filled input field with 'Welcome to LambdaTest' on xpath=//input[@id="user-message"]
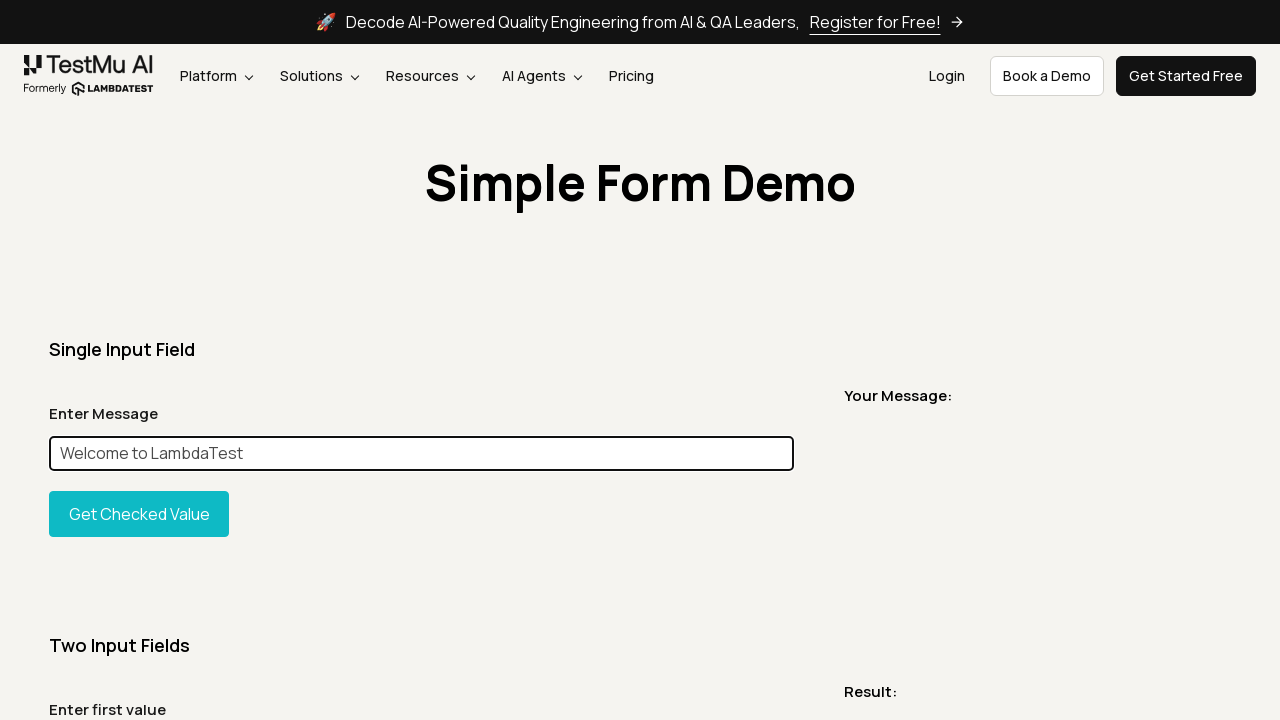

Clicked 'Get Checked Value' button to display message at (139, 514) on xpath=//button[@id="showInput"]
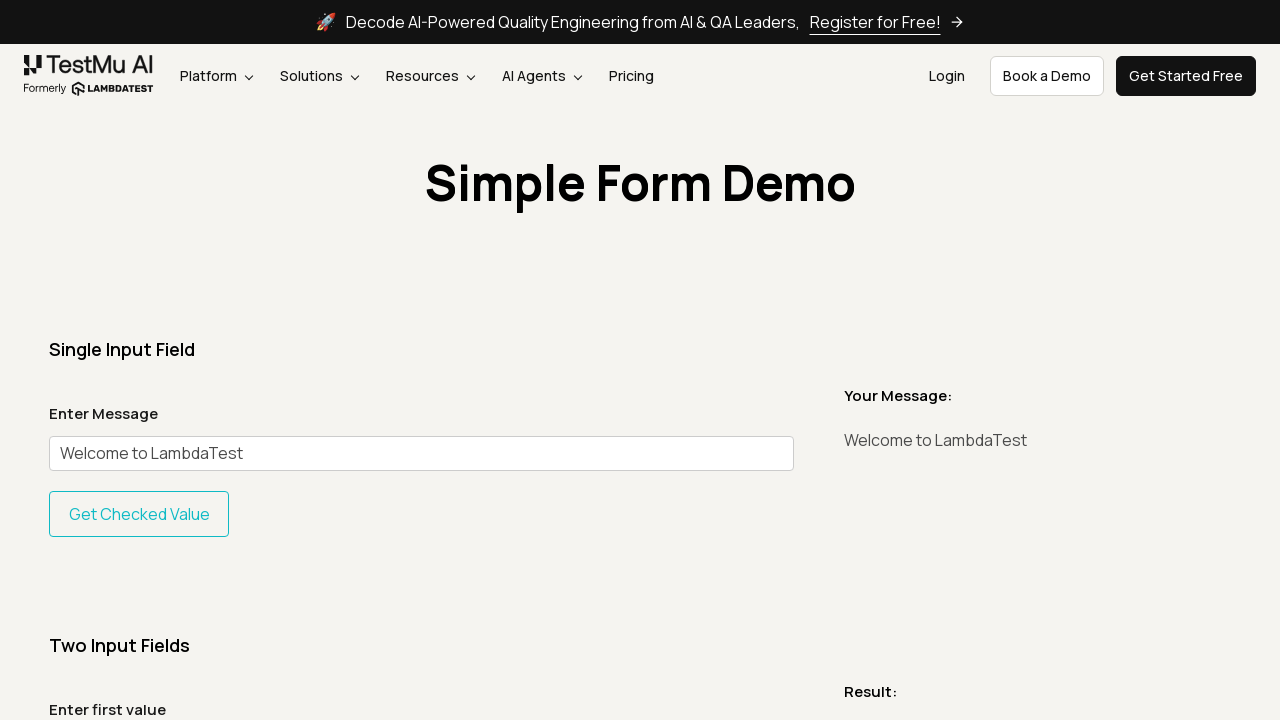

Waited for message element to appear
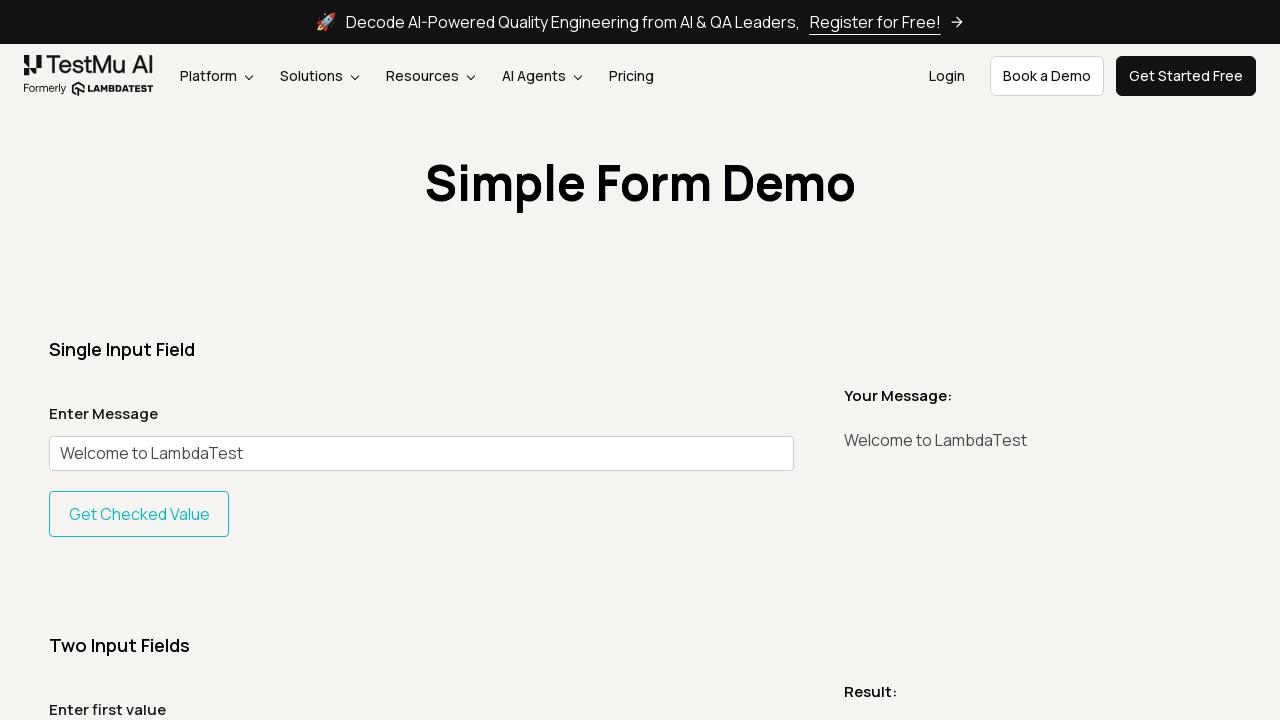

Retrieved message text: 'Welcome to LambdaTest'
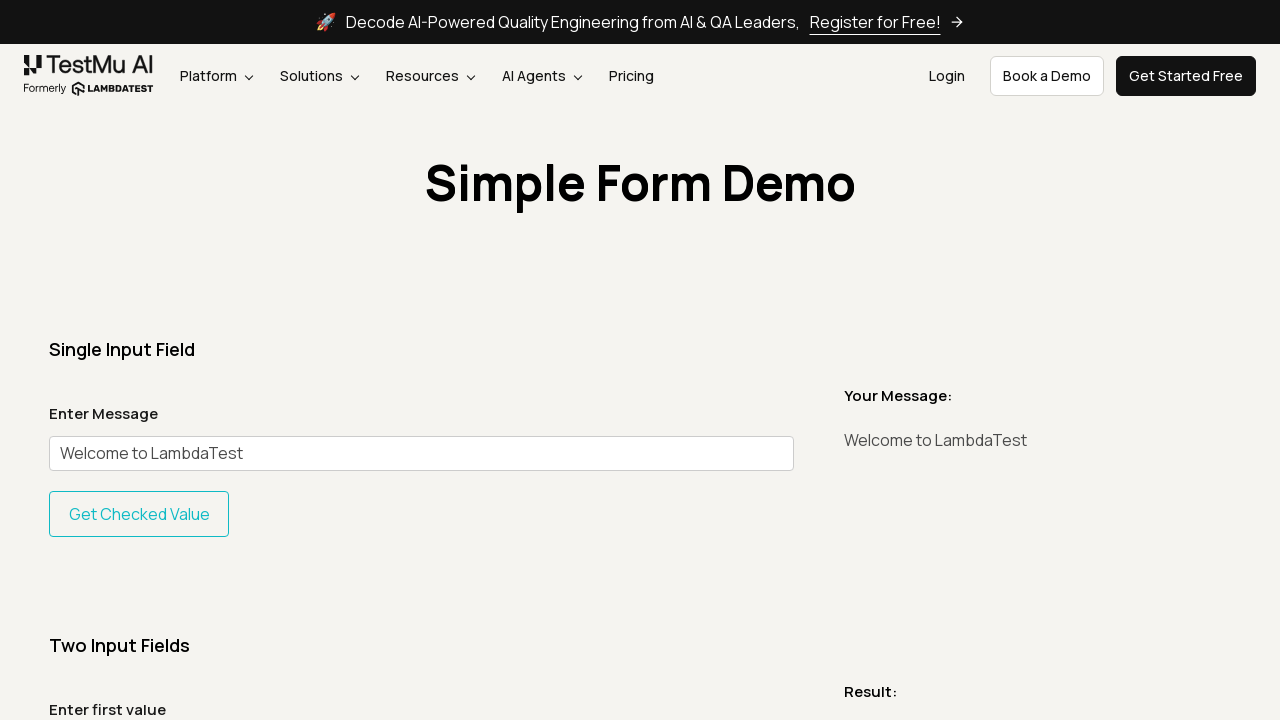

Verified that message text contains 'Welcome to LambdaTest'
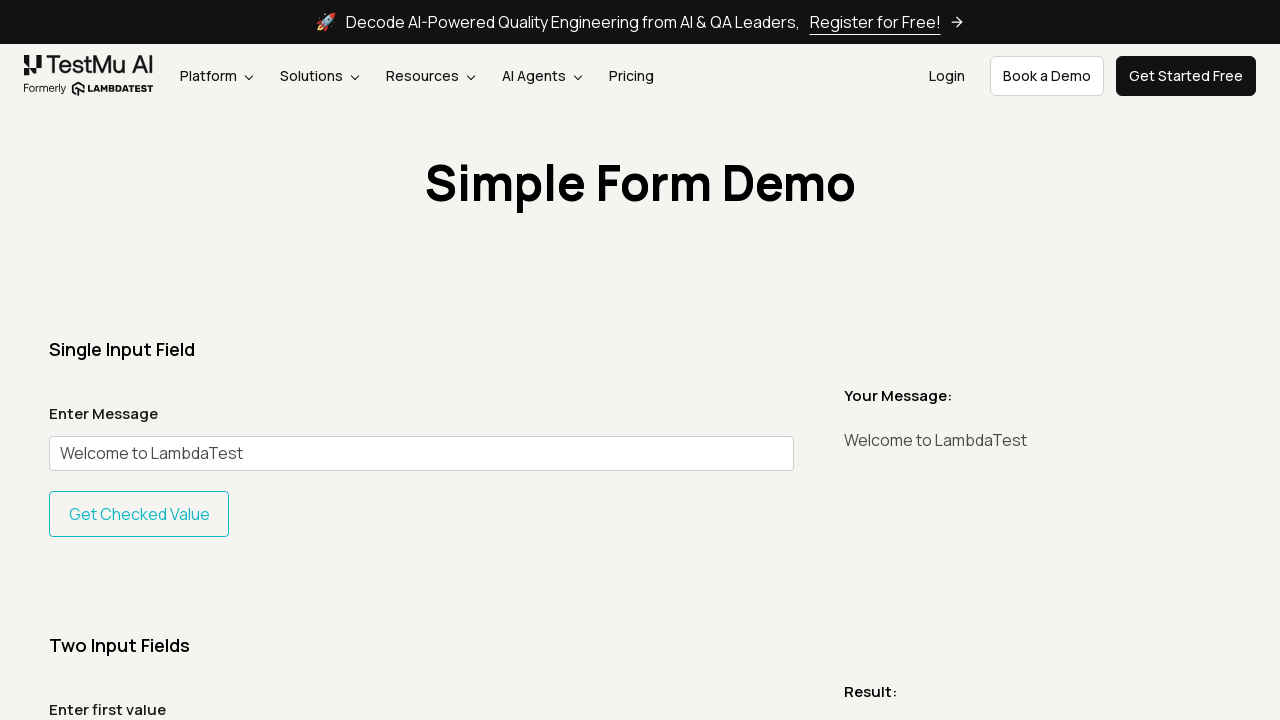

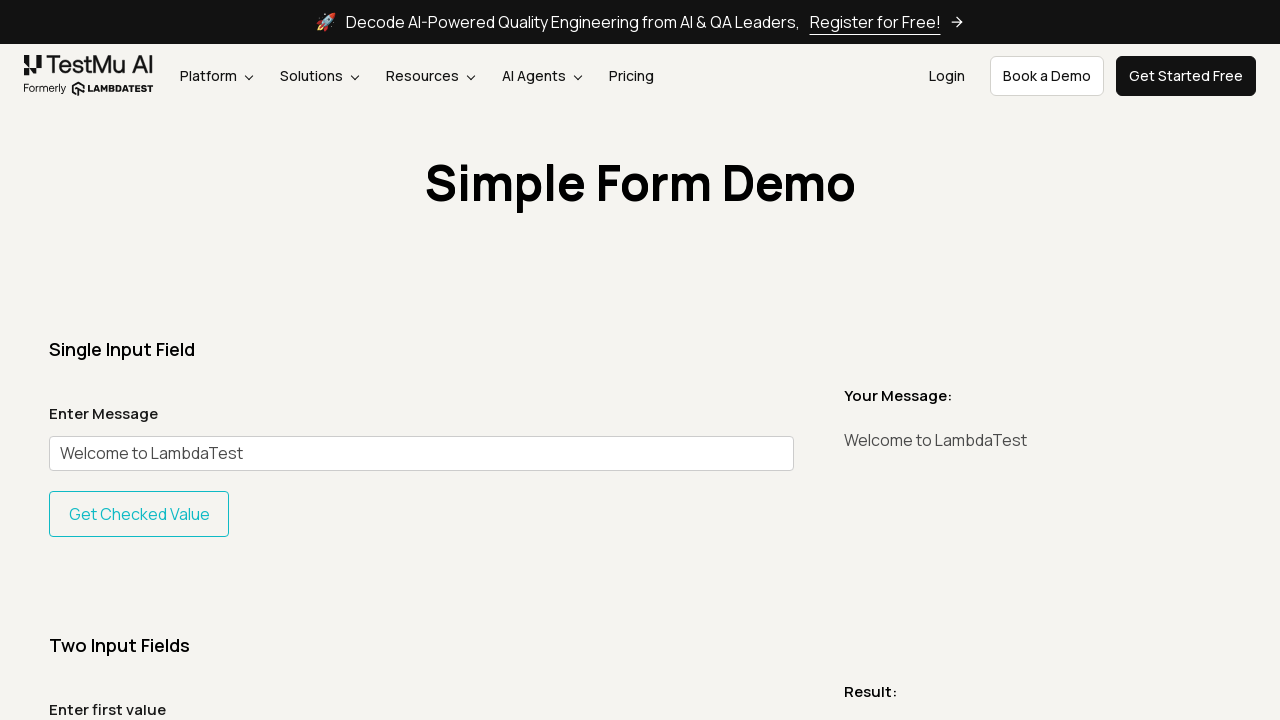